Tests right-click (context click) functionality by performing a right-click action on the designated button and verifying the success message.

Starting URL: https://demoqa.com/elements

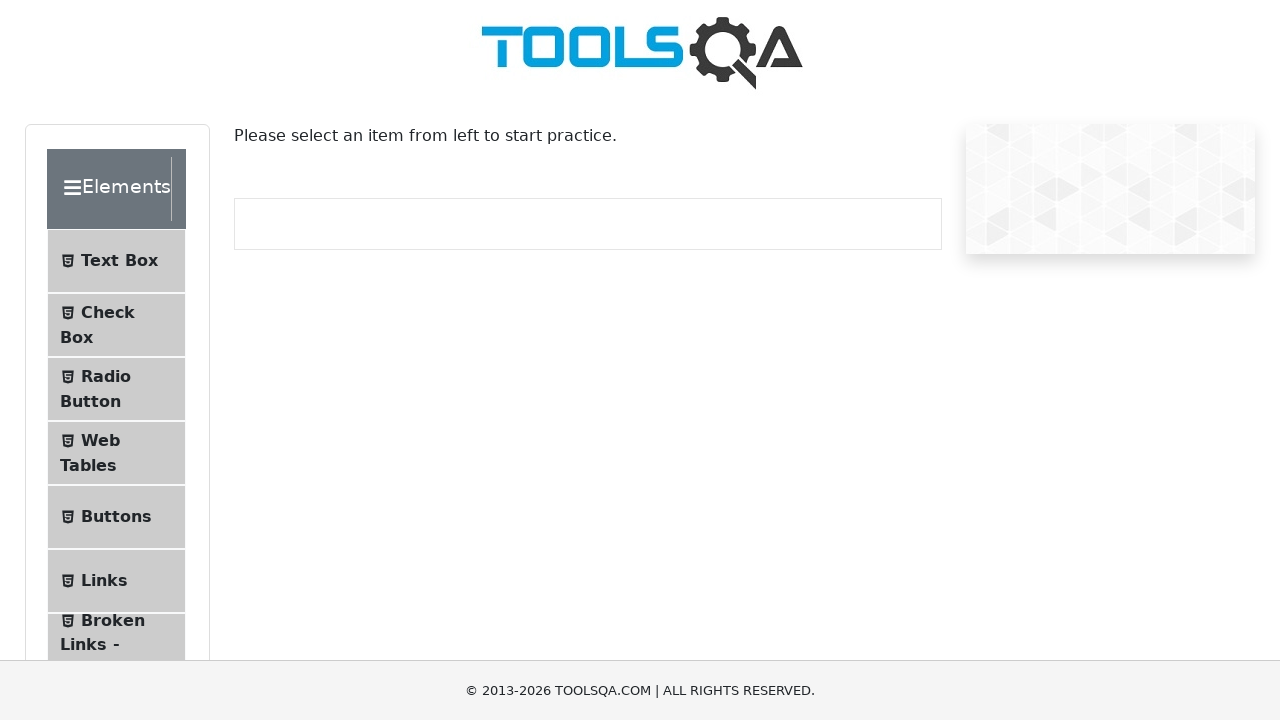

Clicked on first element group to expand it at (126, 392) on .element-group:first-child
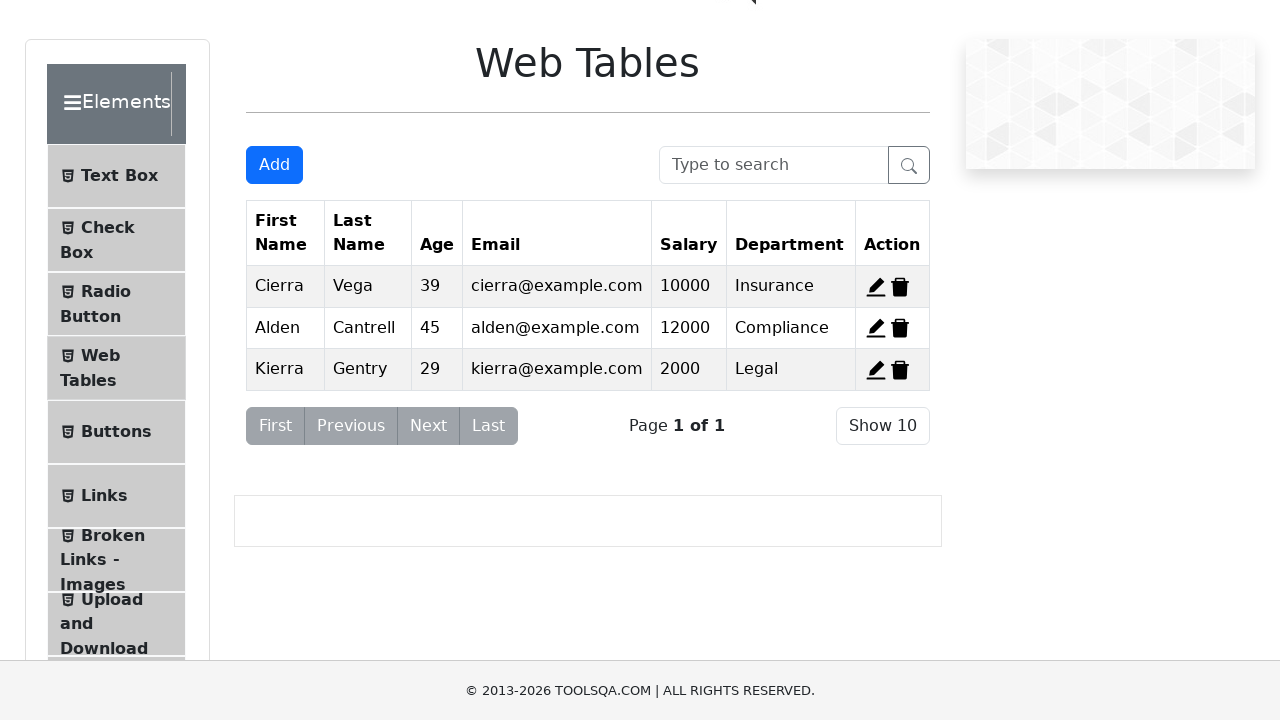

Waited 2000ms for page to load
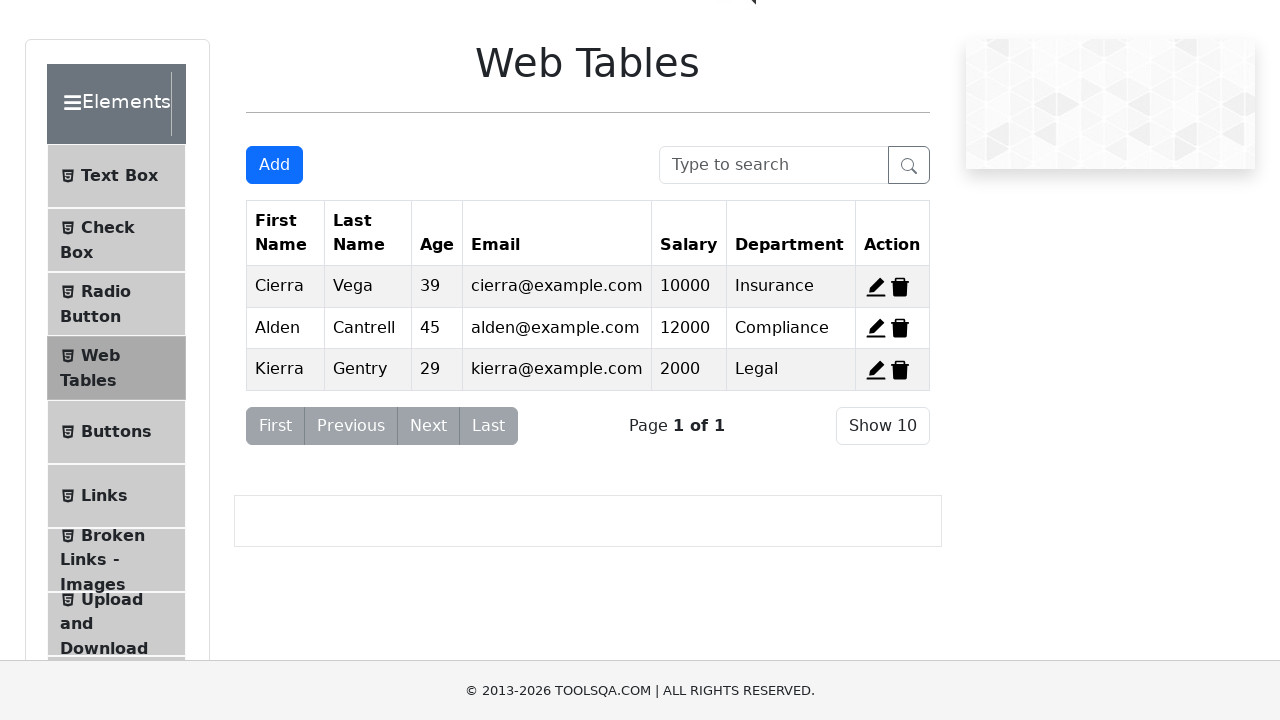

Clicked on Buttons menu item (5th item in first group) at (116, 432) on .left-pannel .element-group:first-child li:nth-child(5)
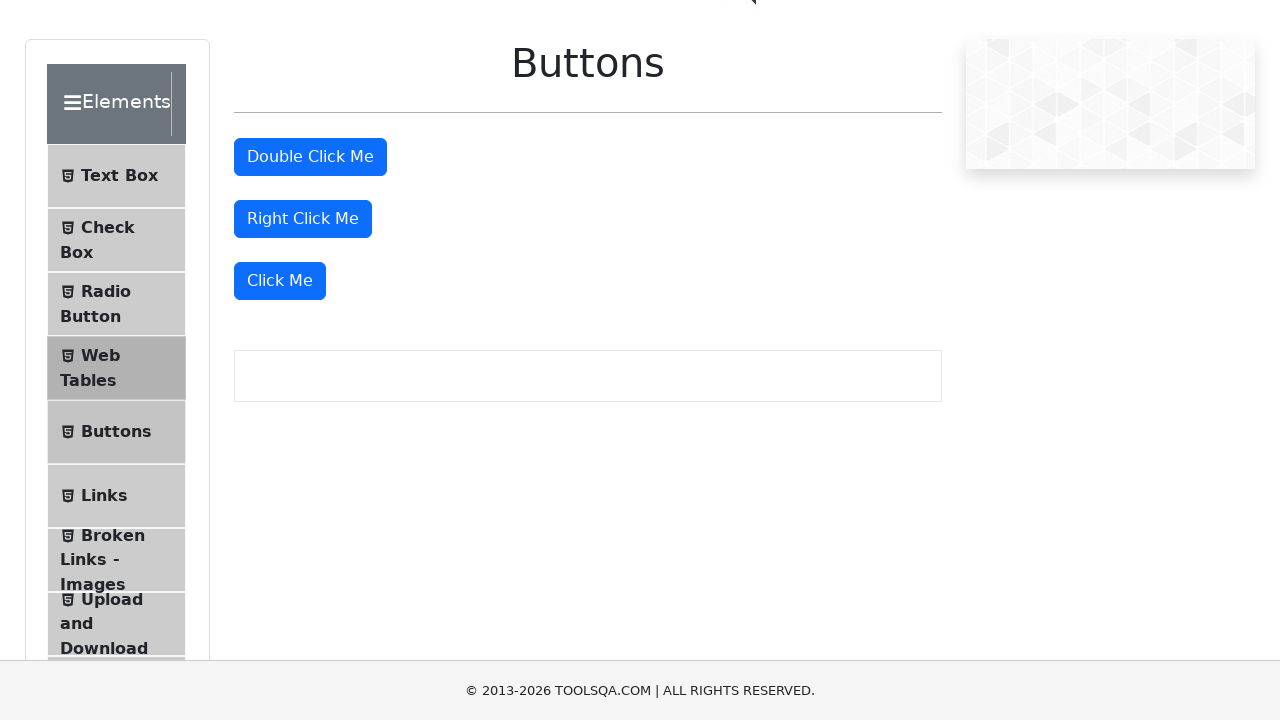

Performed right-click on the right click button at (303, 219) on #rightClickBtn
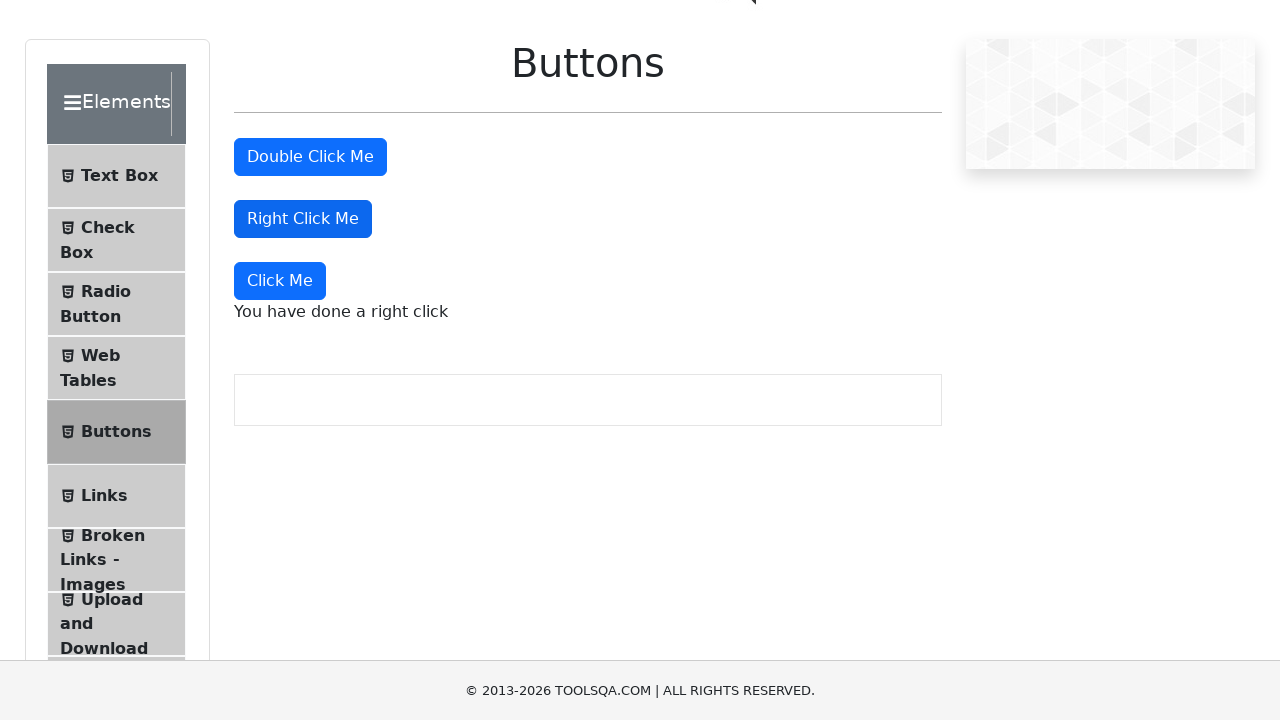

Right-click success message appeared
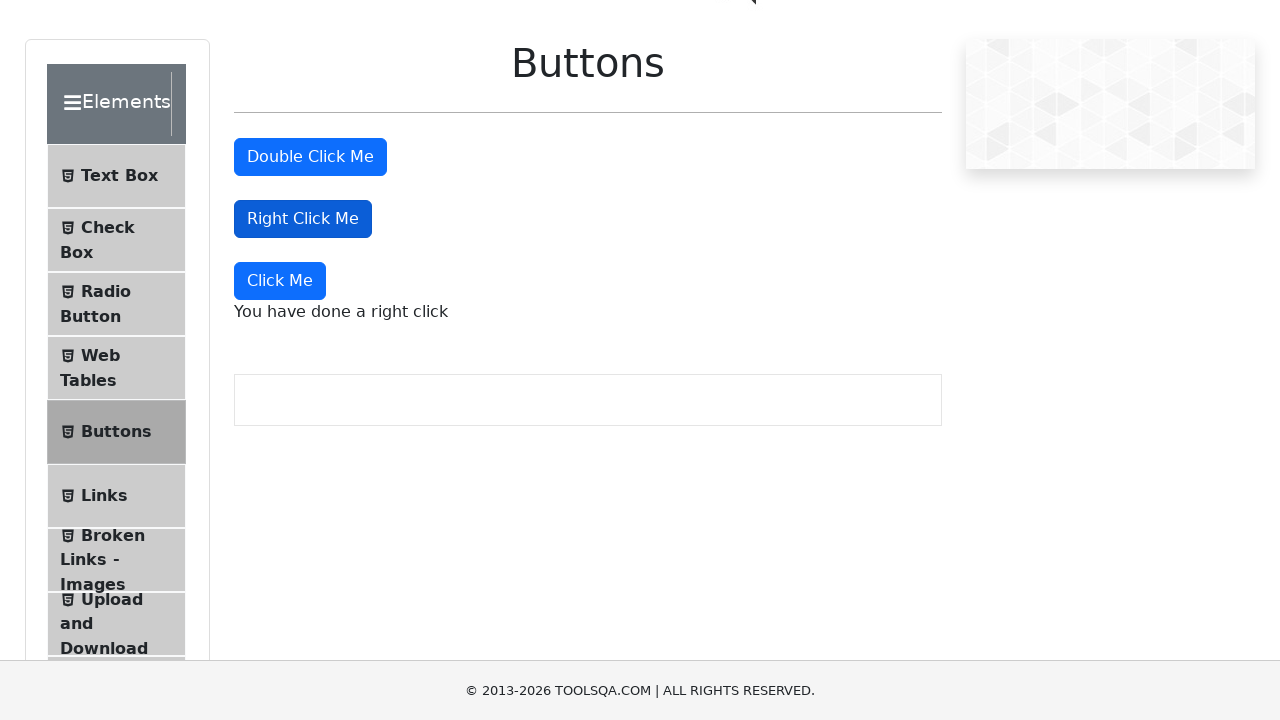

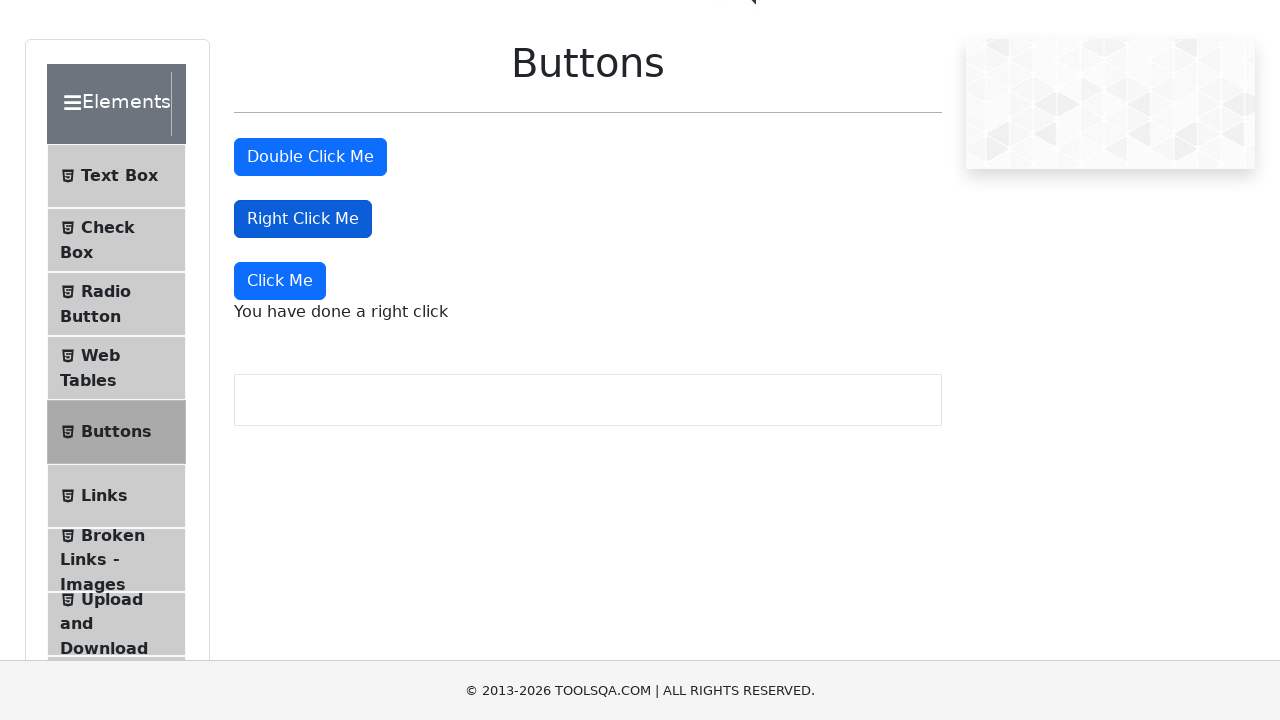